Tests interacting with an input field nested inside multiple Shadow DOM elements by using JavaScript to traverse the shadow roots

Starting URL: https://selectorshub.com/iframe-in-shadow-dom/

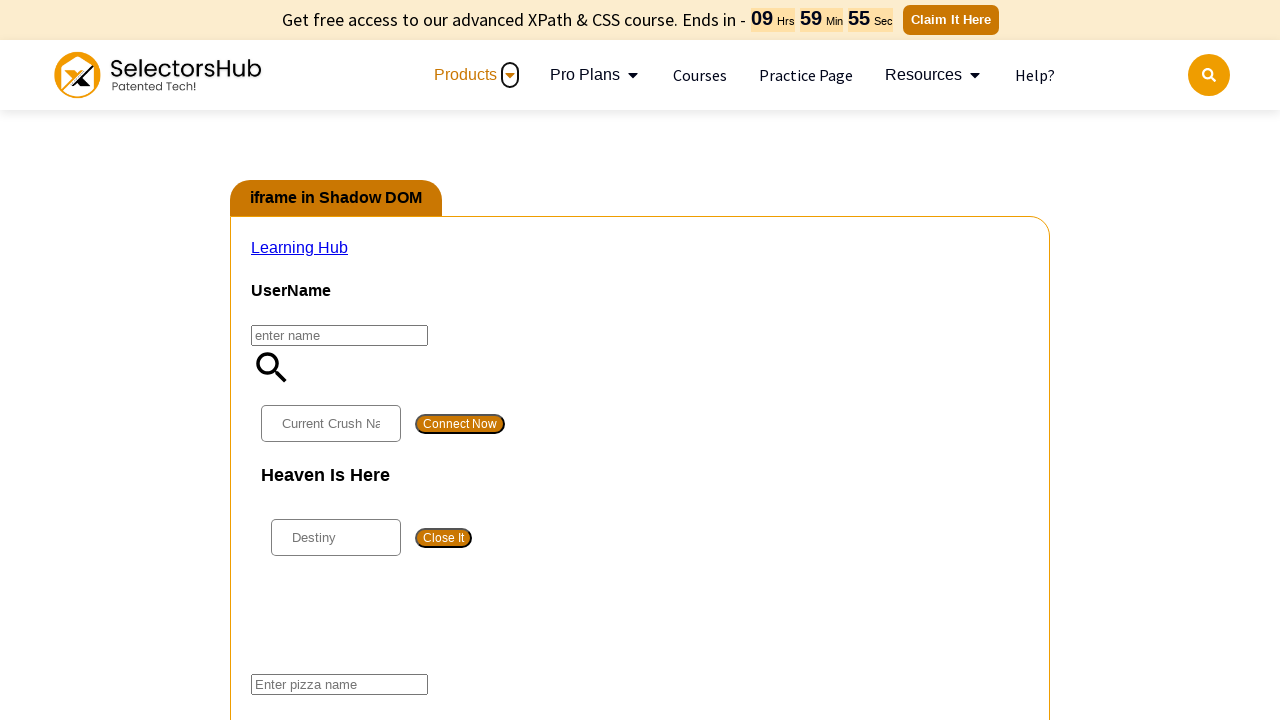

Traversed nested shadow DOM elements to locate pizza input field
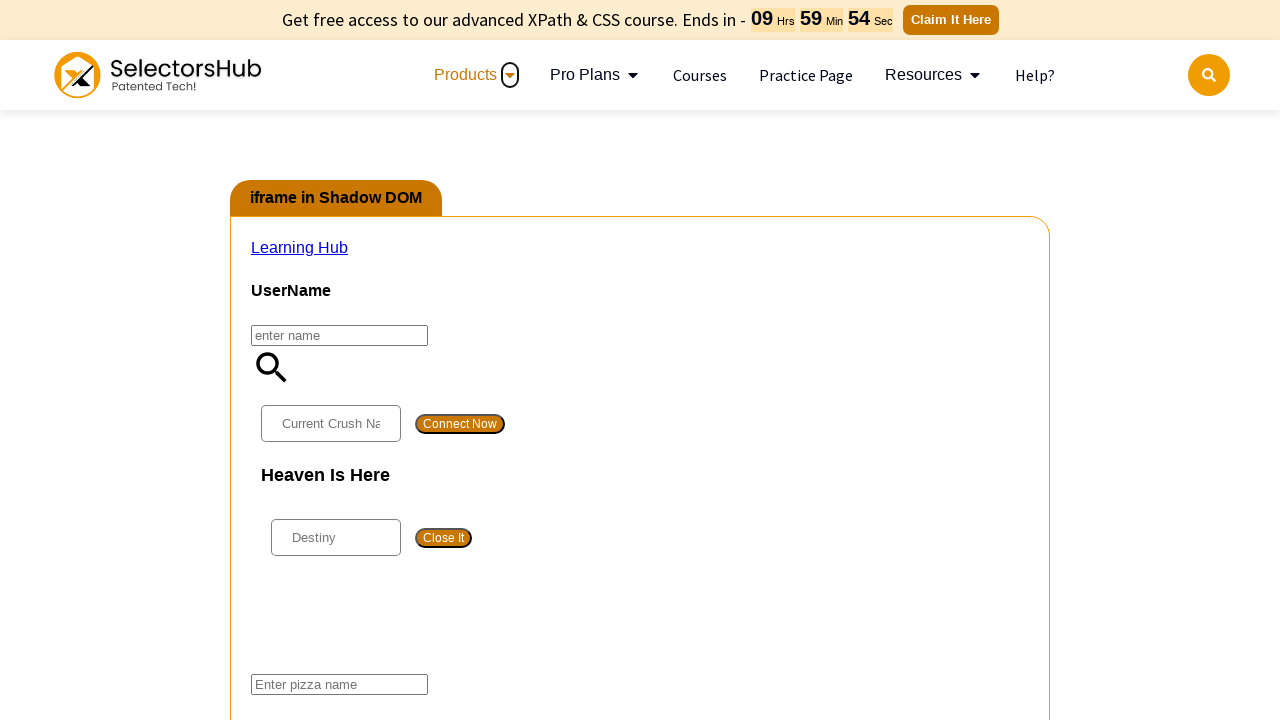

Filled pizza input field with 'veg pizza'
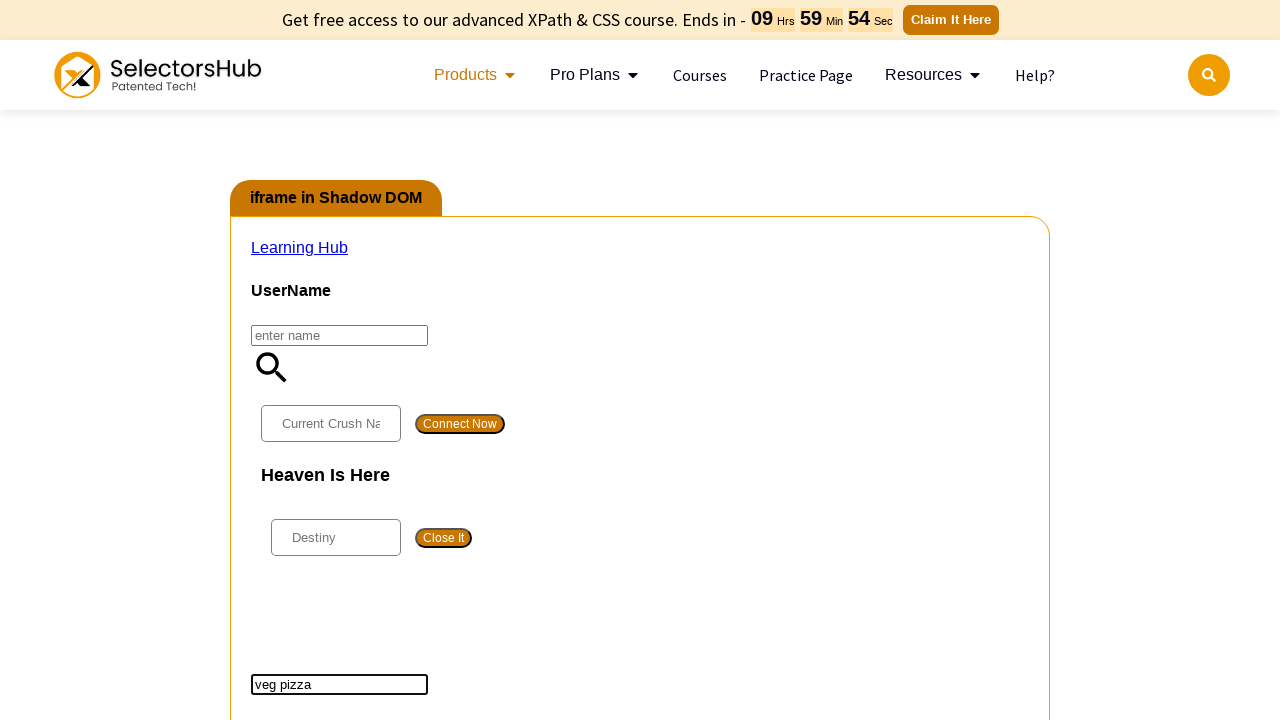

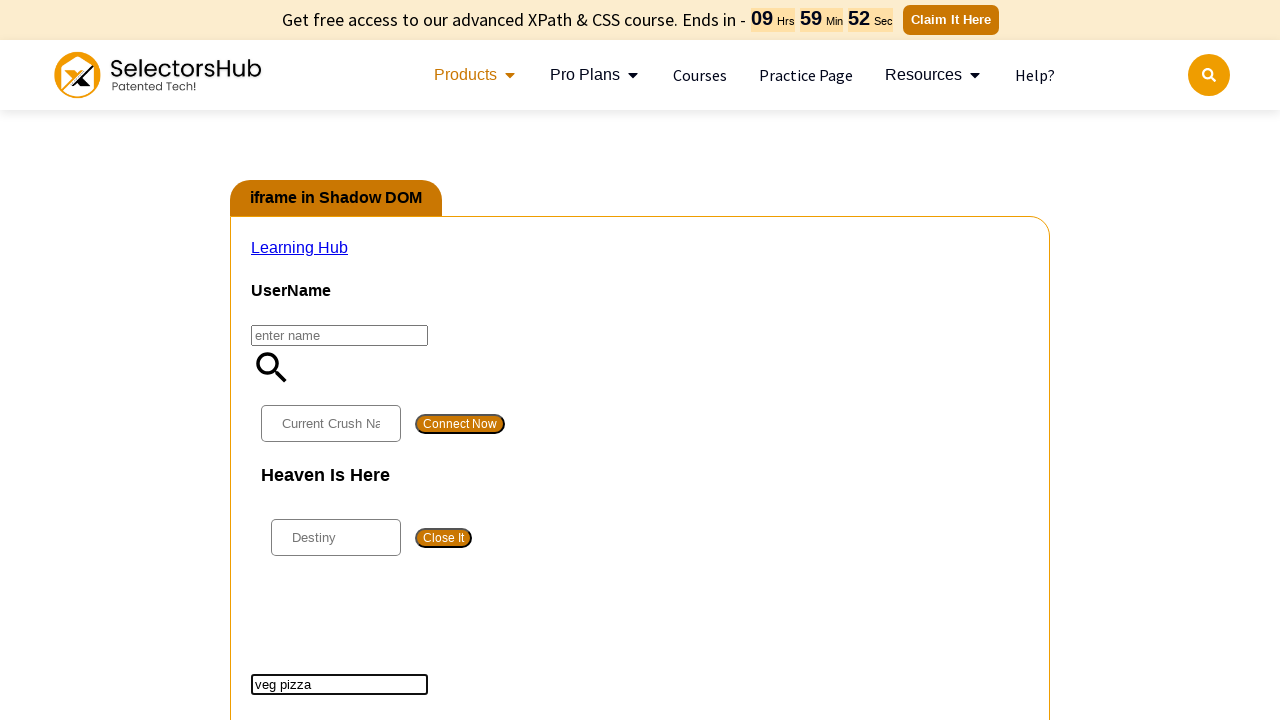